Tests double-click functionality by double-clicking a button twice and accepting the resulting alerts

Starting URL: https://selenium08.blogspot.com/2019/11/double-click.html

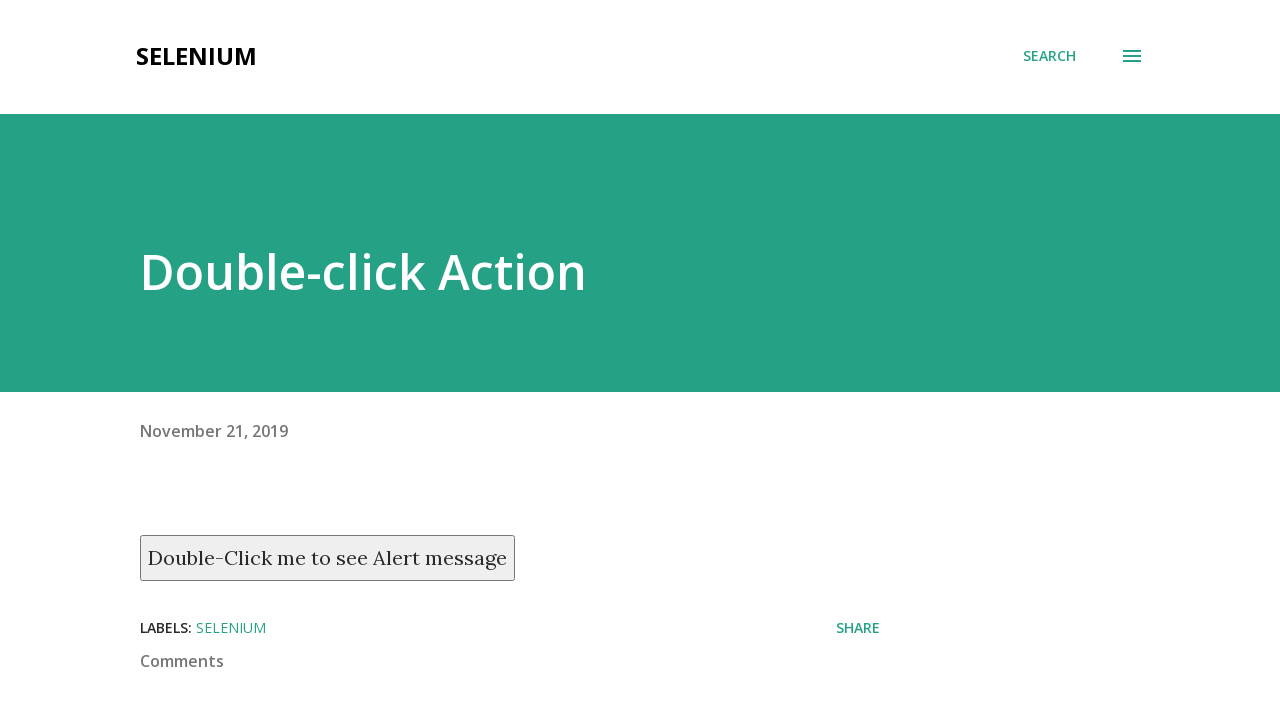

Located the double-click button
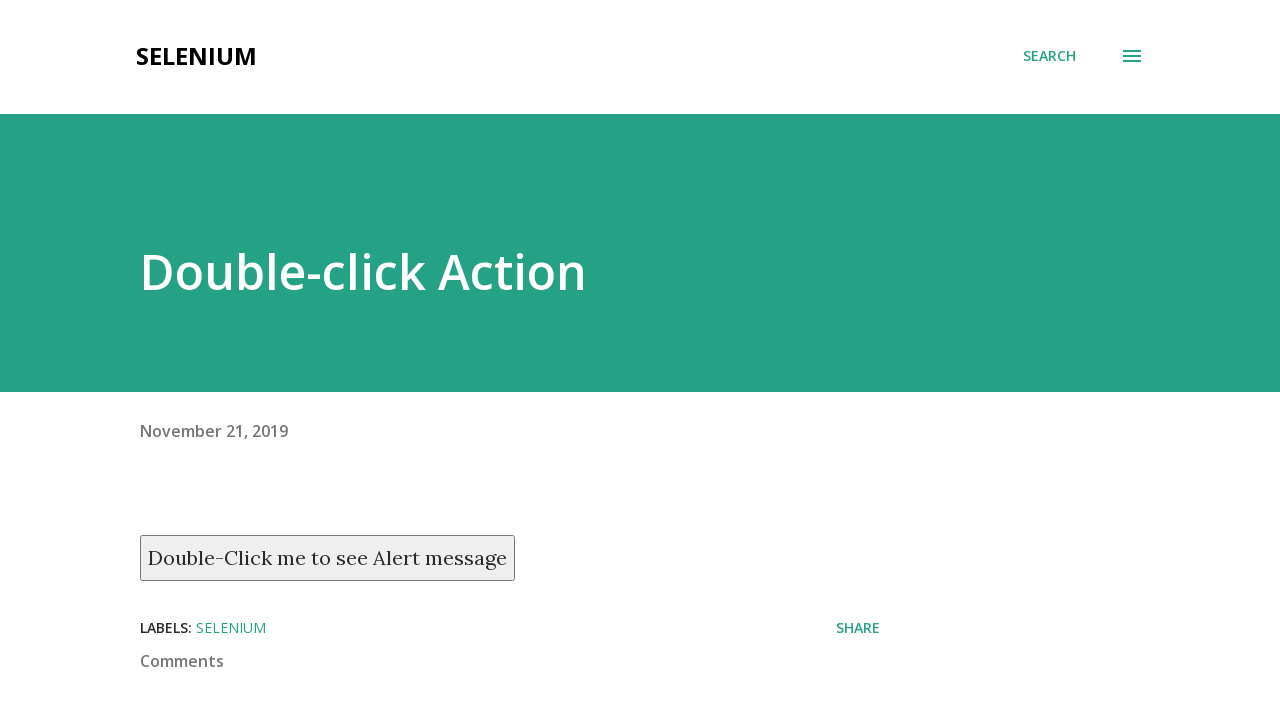

Performed first double-click on the button at (328, 558) on xpath=//button[text()='Double-Click me to see Alert message']
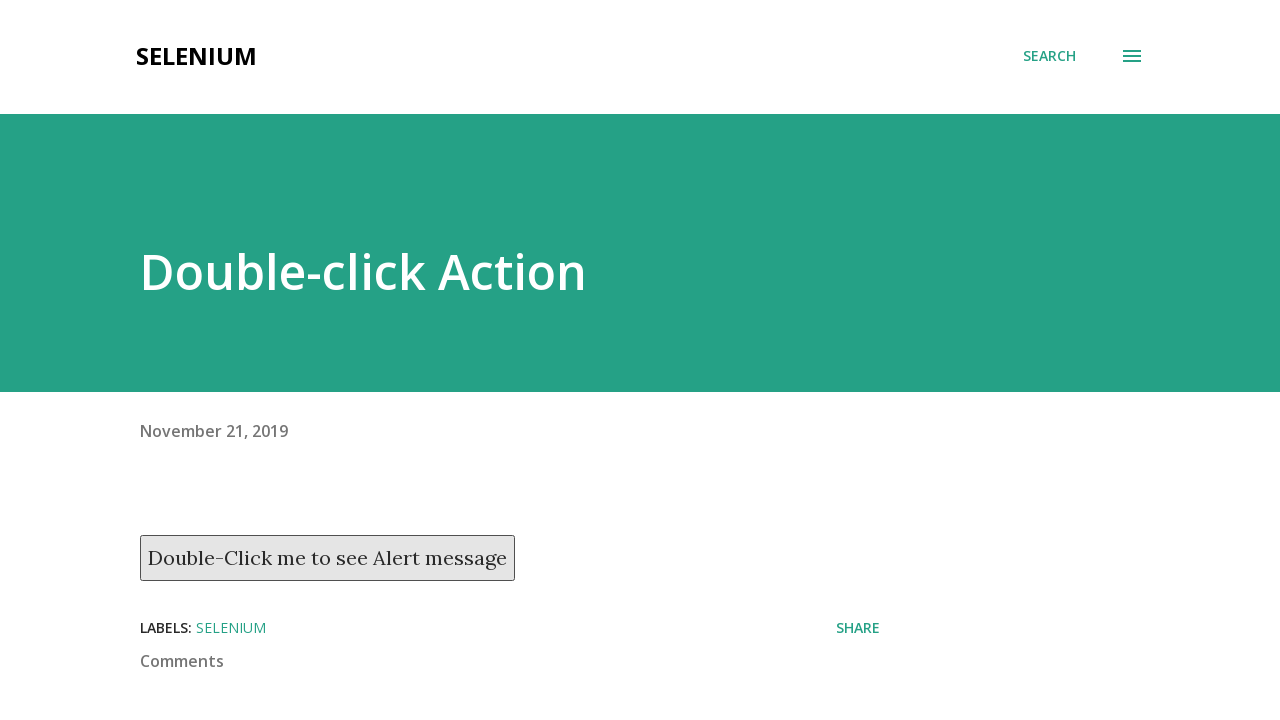

Accepted the alert dialog from first double-click
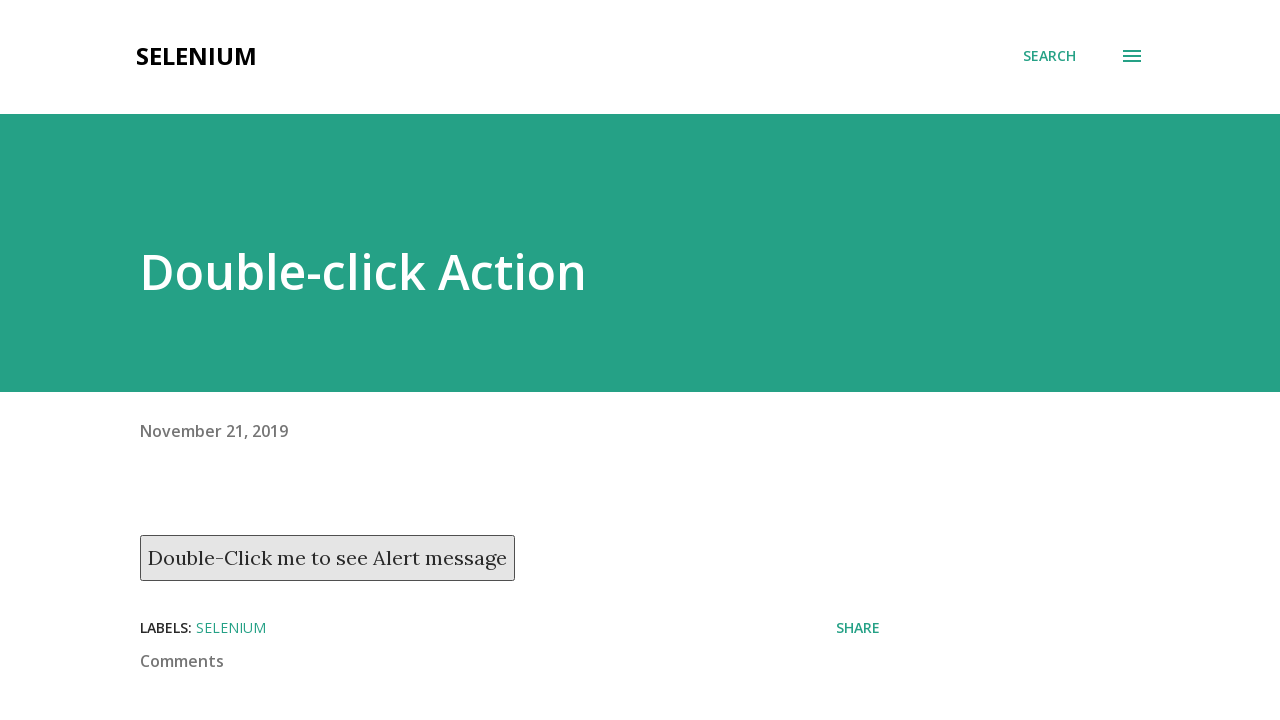

Performed second double-click on the button at (328, 558) on xpath=//button[text()='Double-Click me to see Alert message']
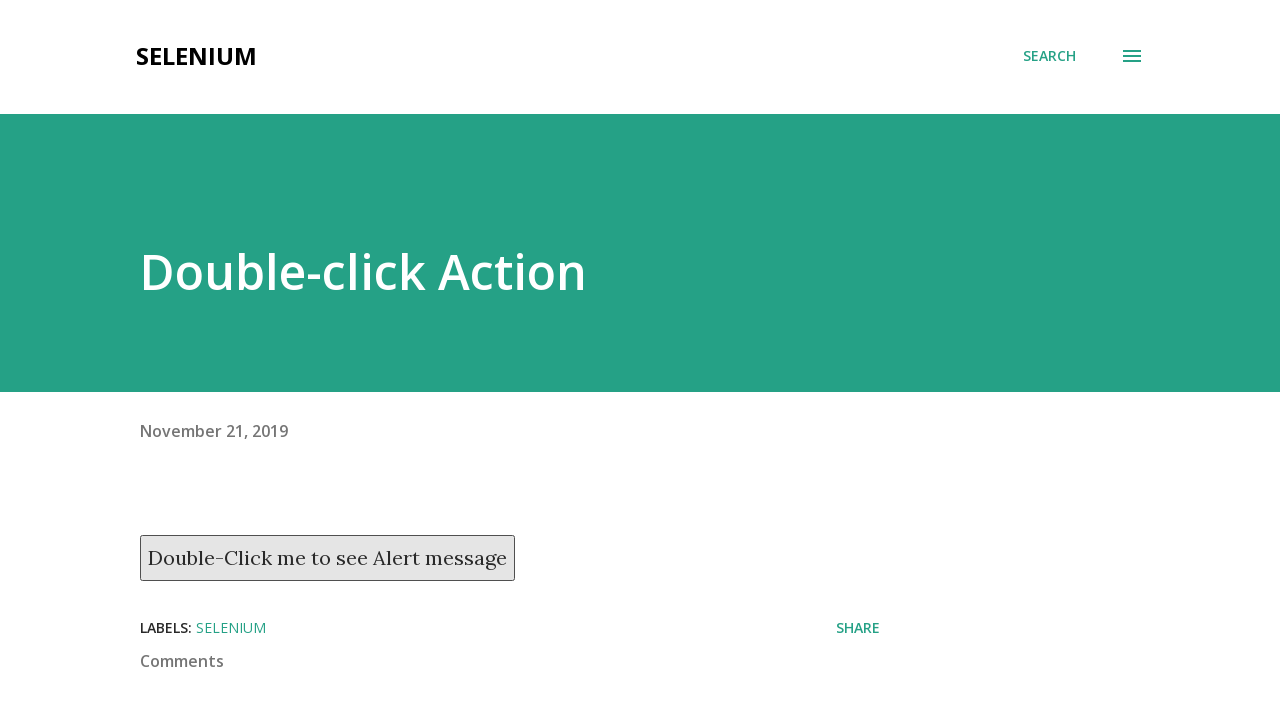

Accepted the alert dialog from second double-click
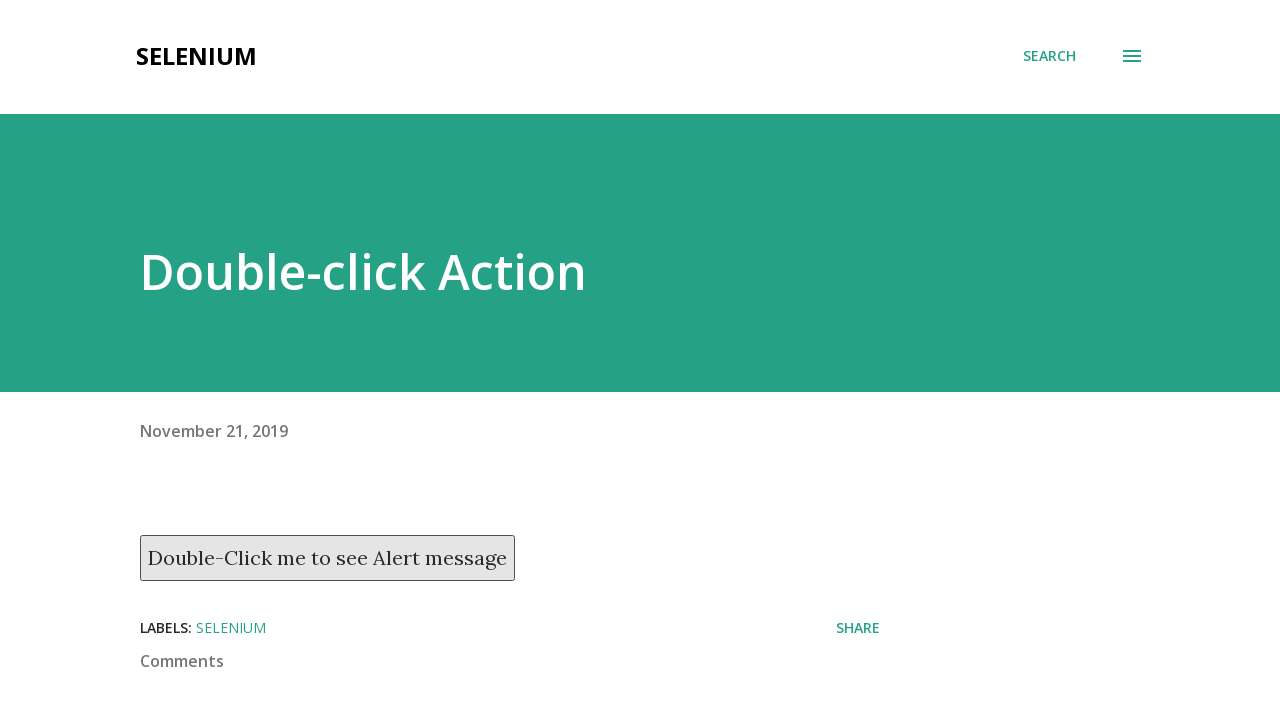

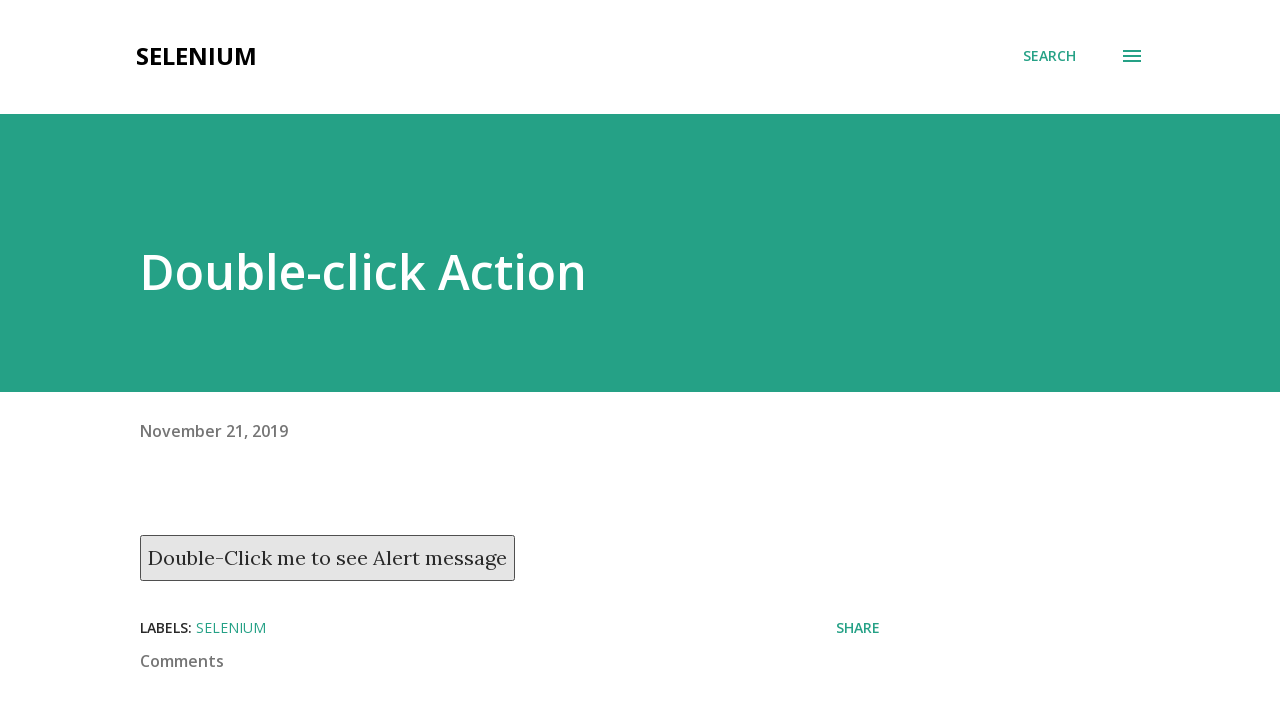